Navigates to the DitaXpresso contact us page and verifies the page loads successfully

Starting URL: https://ditaxpresso.com/#/contactus

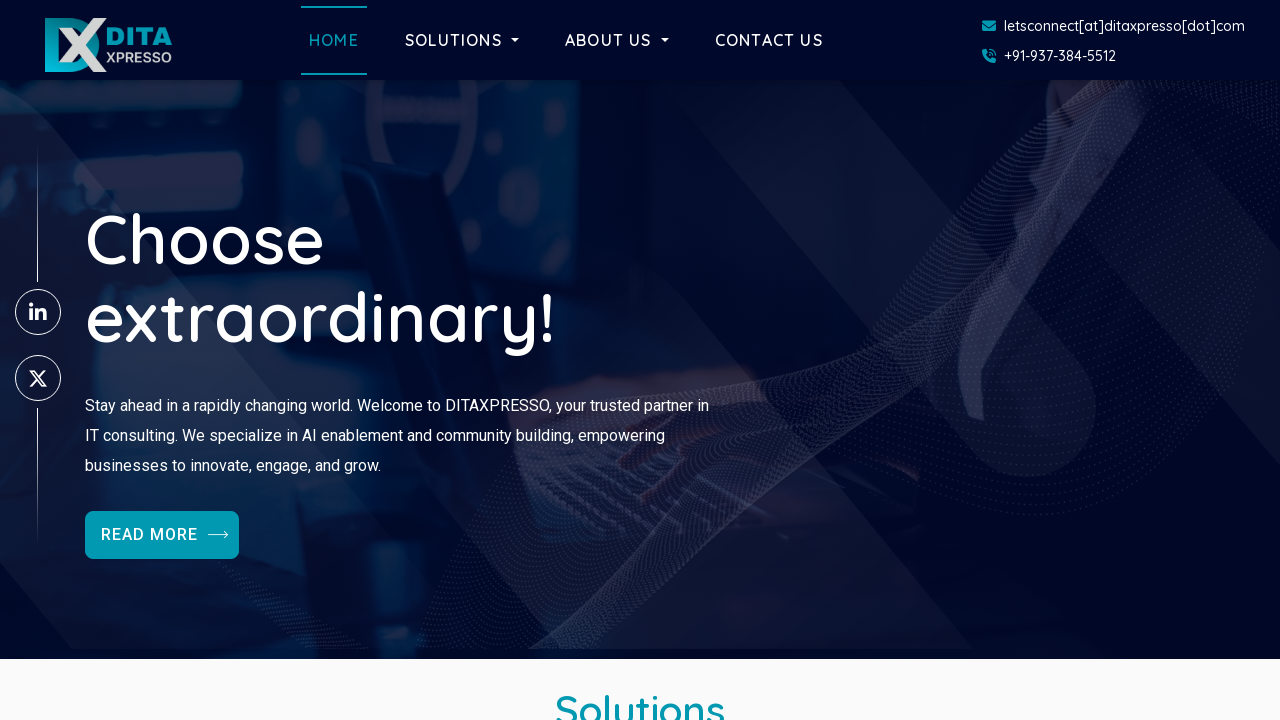

Waited for page to reach network idle state
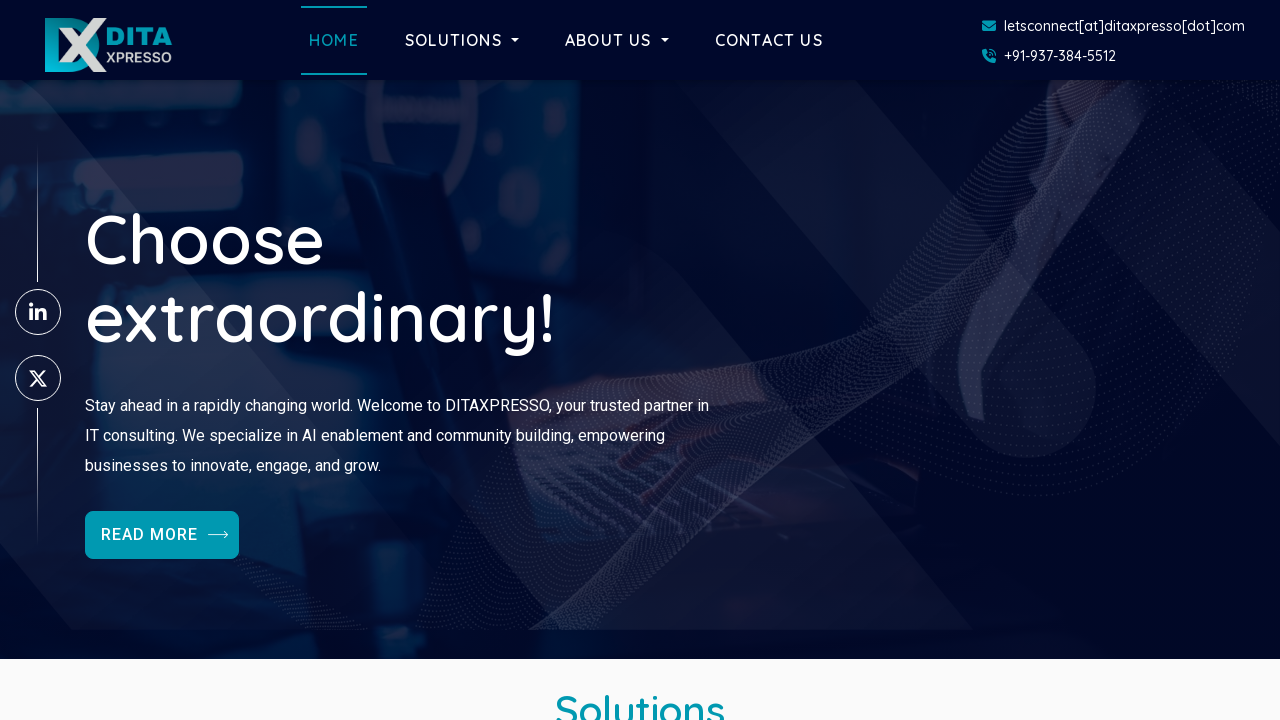

Verified body element is present on DitaXpresso contact us page
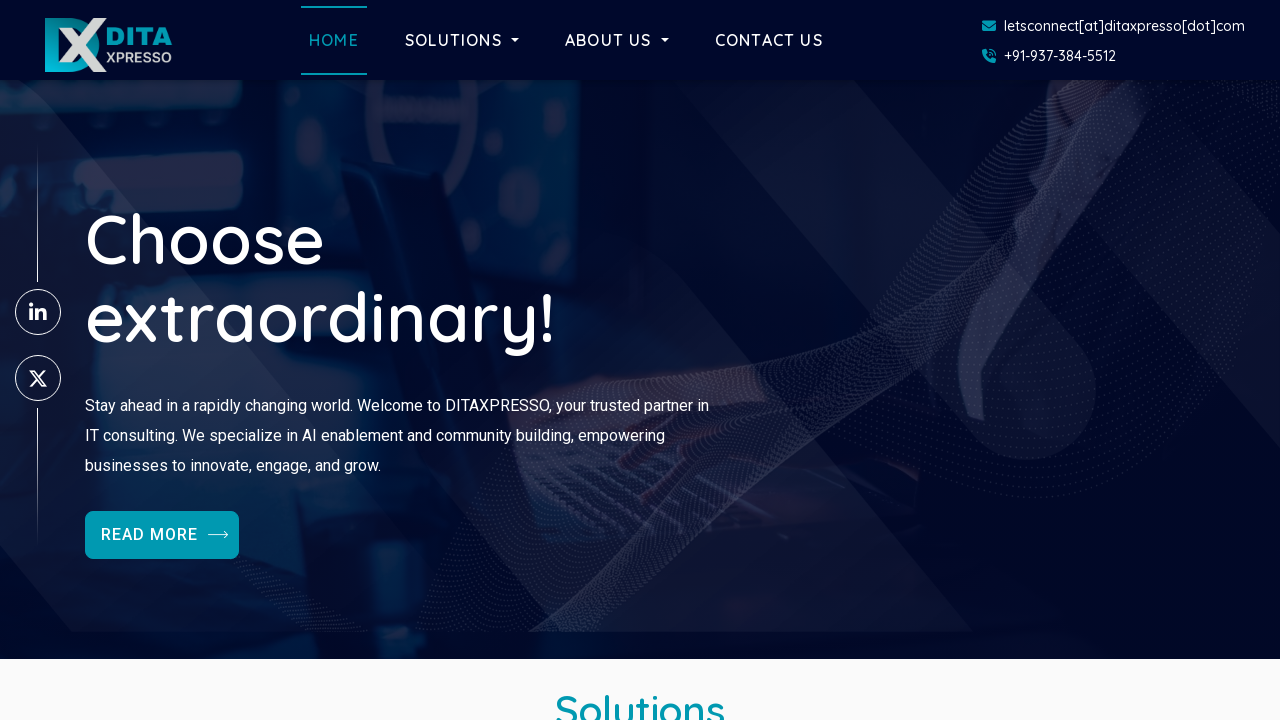

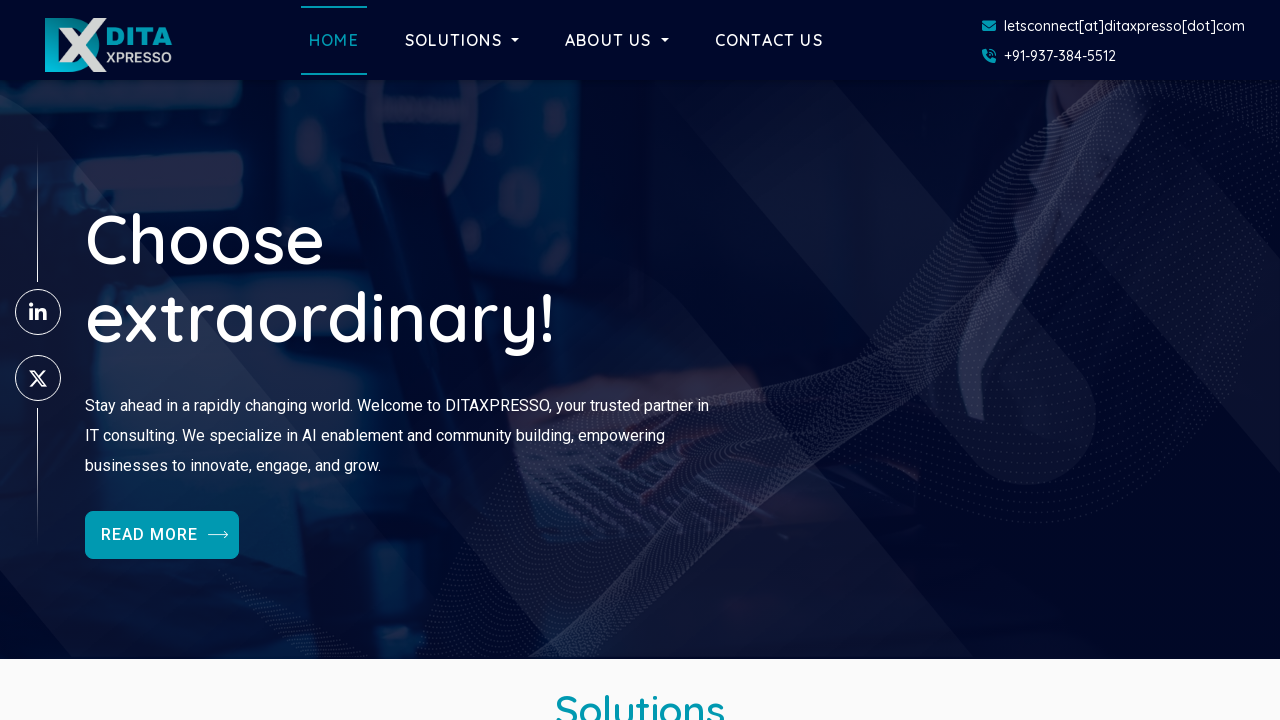